Navigates to a demo table page and iterates through table headers and rows to verify table structure and content display

Starting URL: http://automationbykrishna.com/

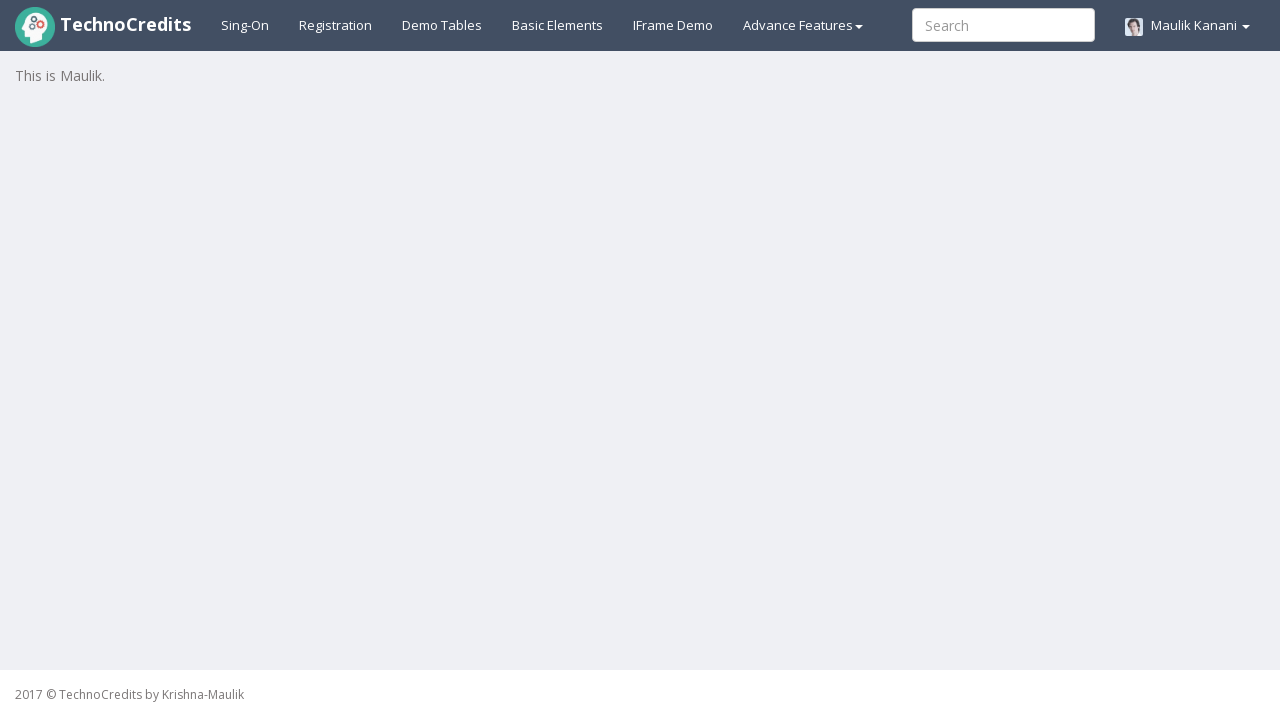

Clicked on demo table link to navigate to the table page at (442, 25) on #demotable
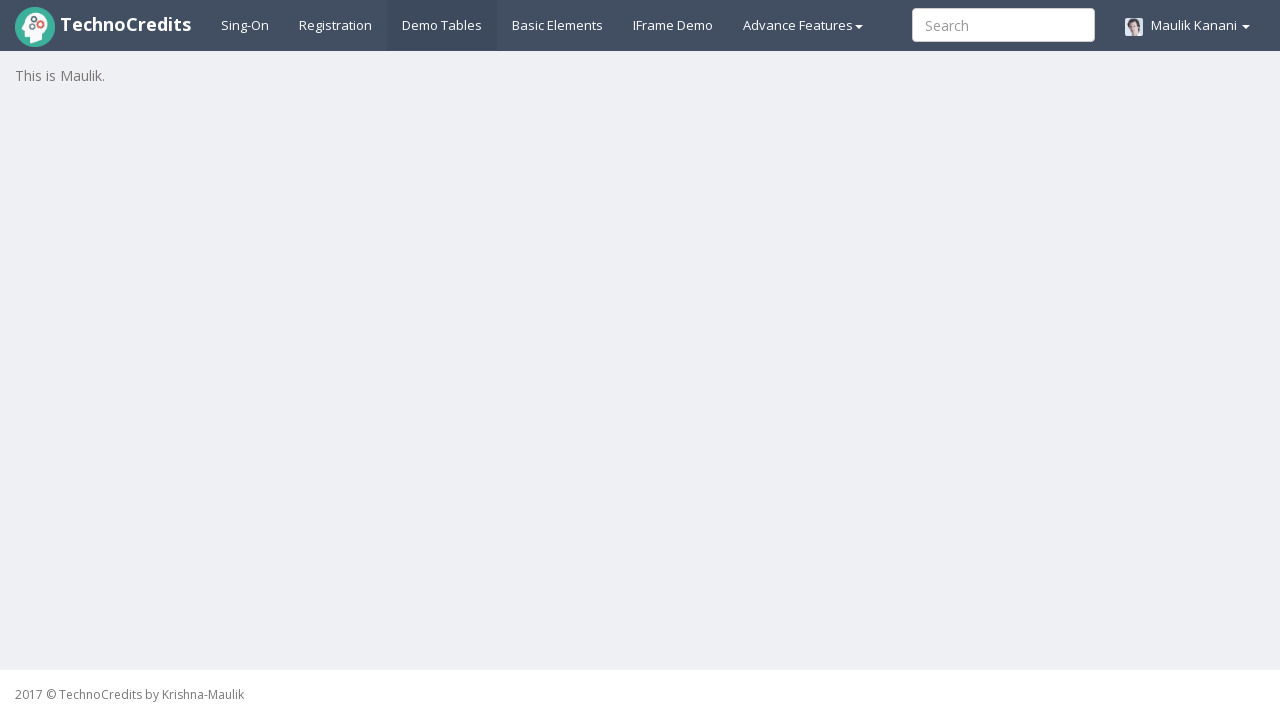

Table element loaded and is visible
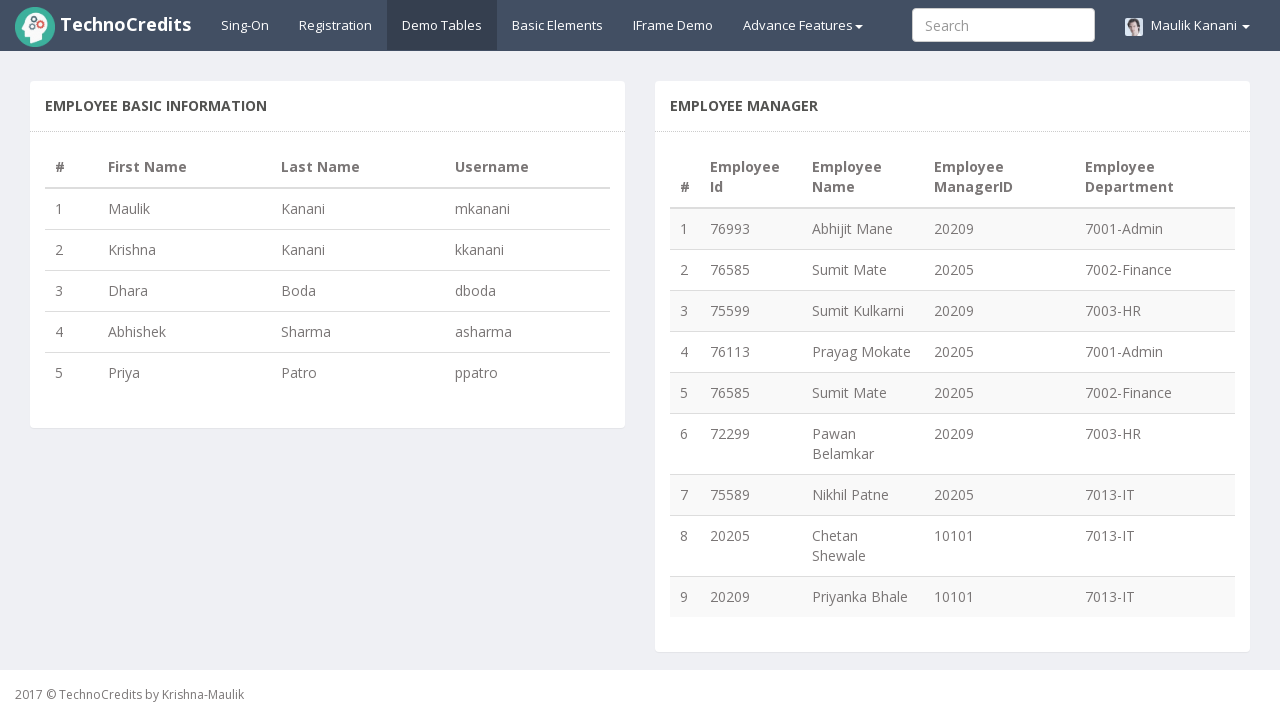

Table headers are present in the table structure
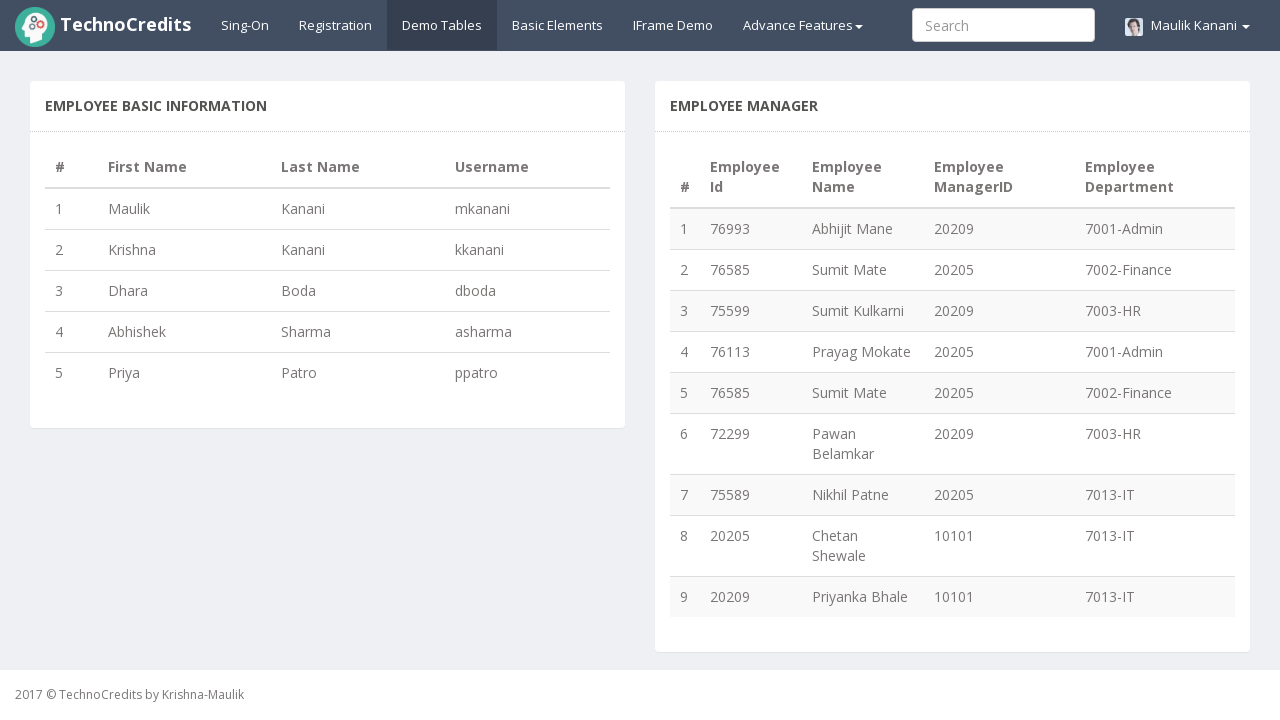

Table rows are present in the table body
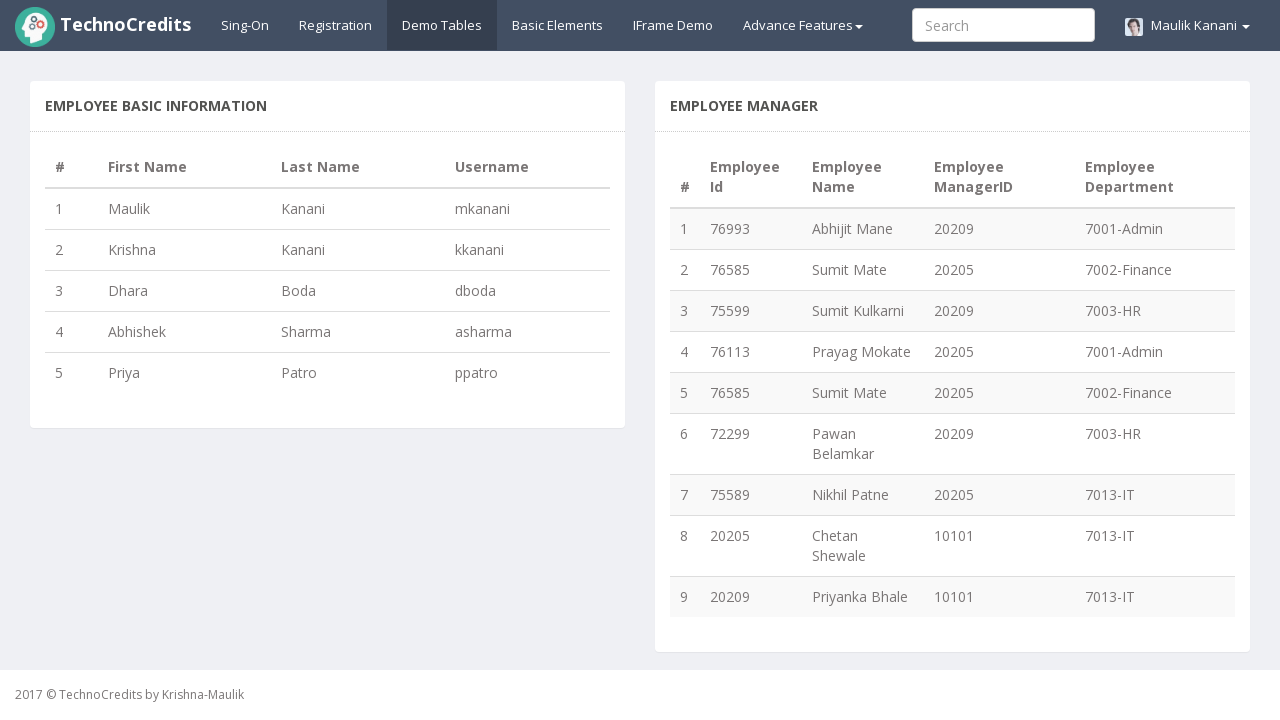

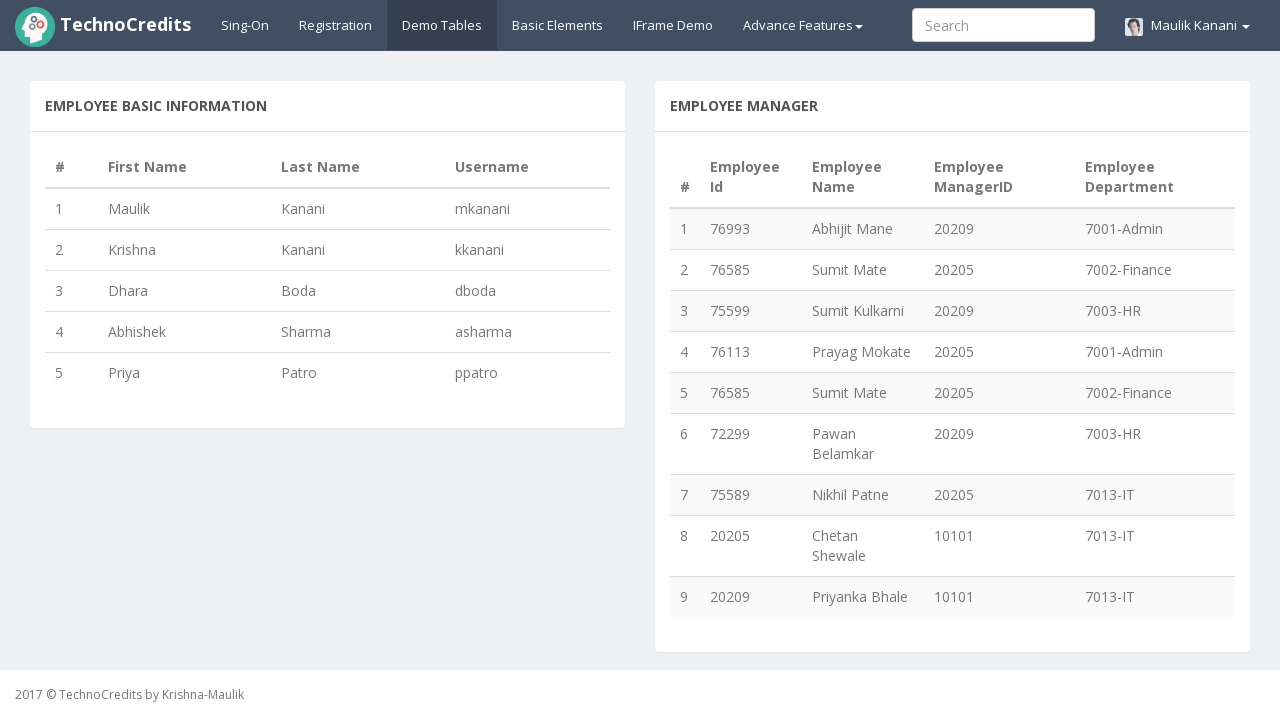